Tests dynamic controls by toggling checkbox add/remove and input enable/disable functionality

Starting URL: https://the-internet.herokuapp.com/

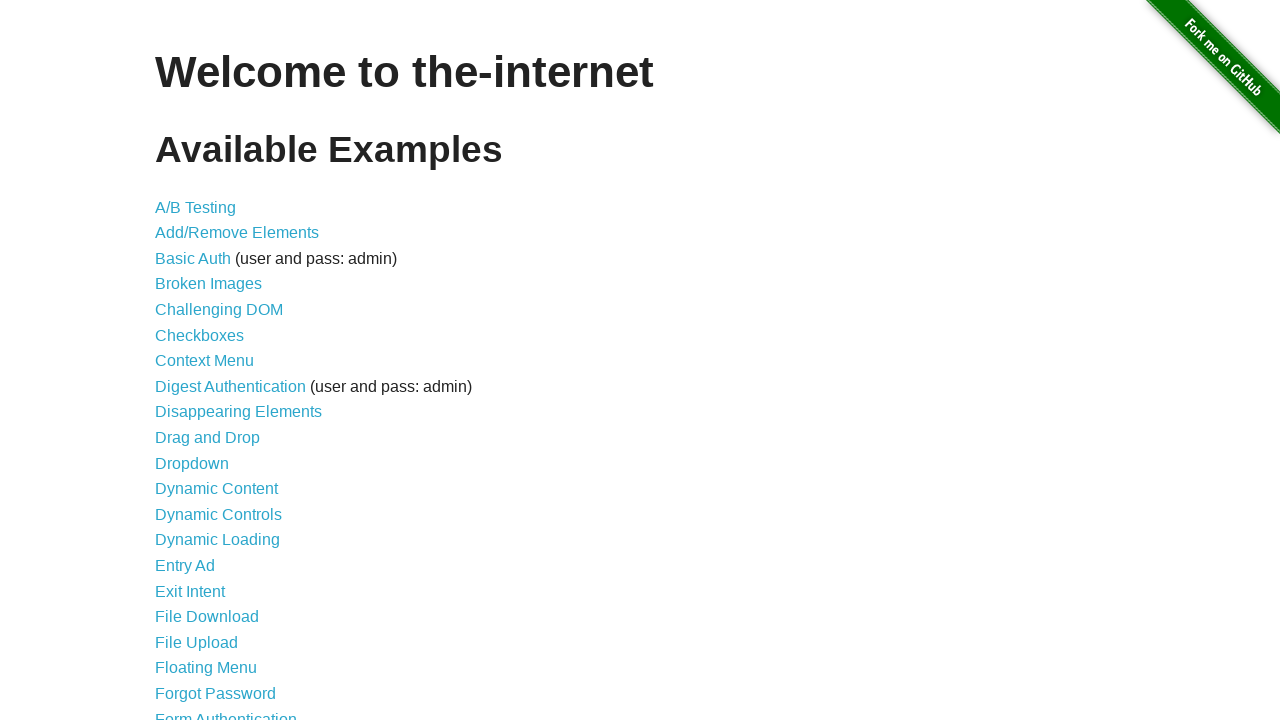

Clicked on Dynamic Controls link at (218, 514) on text=Dynamic Controls
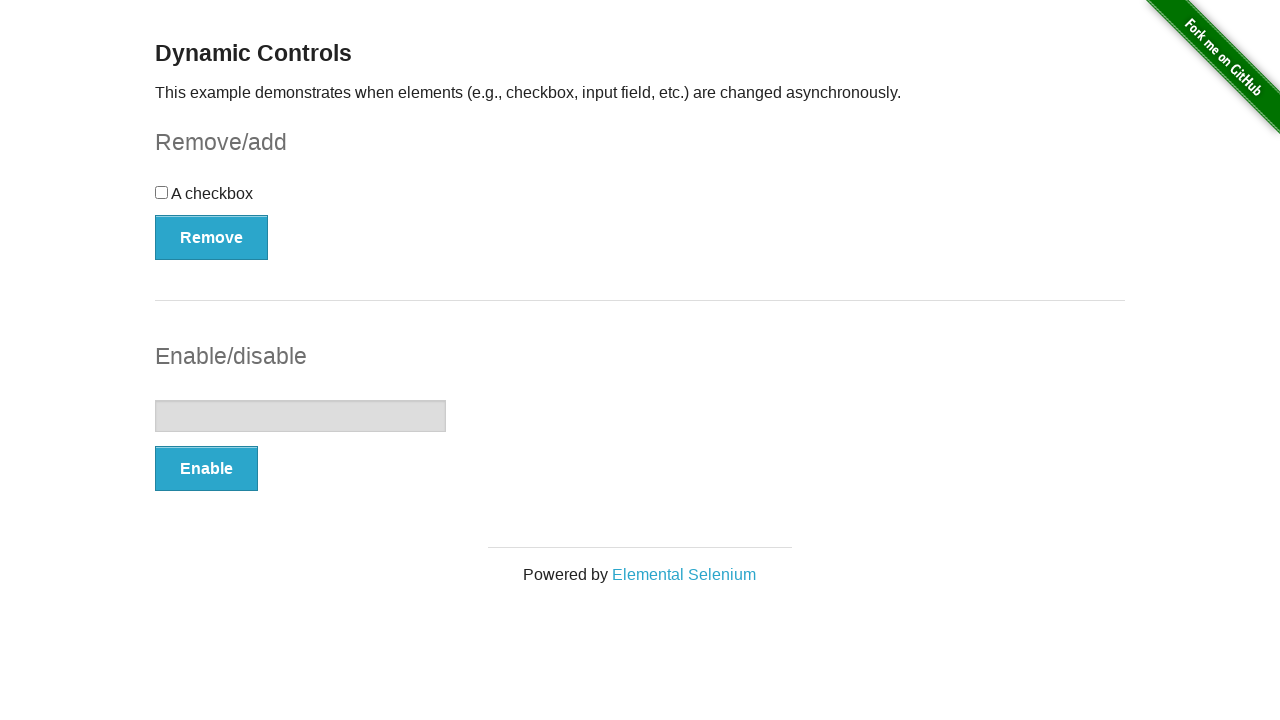

Dynamic Controls page loaded
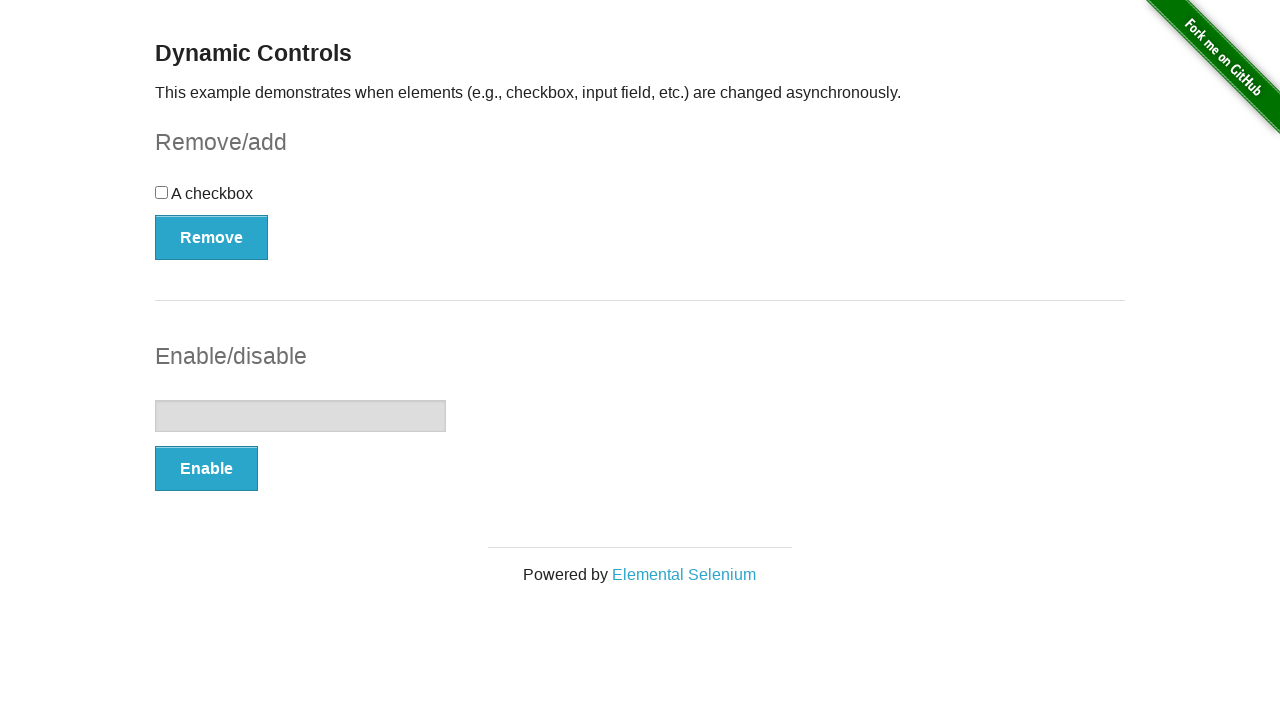

Located add/remove checkbox button (iteration 1)
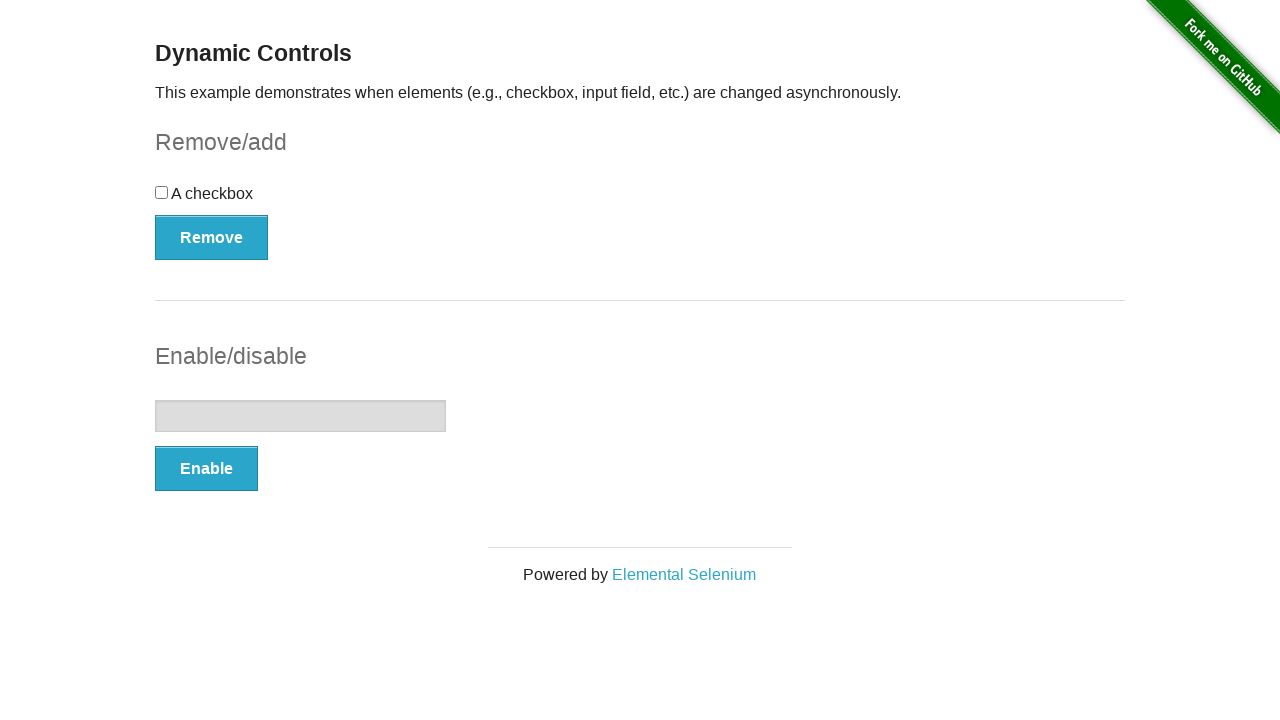

Clicked checkbox before removal at (162, 192) on input[type='checkbox']
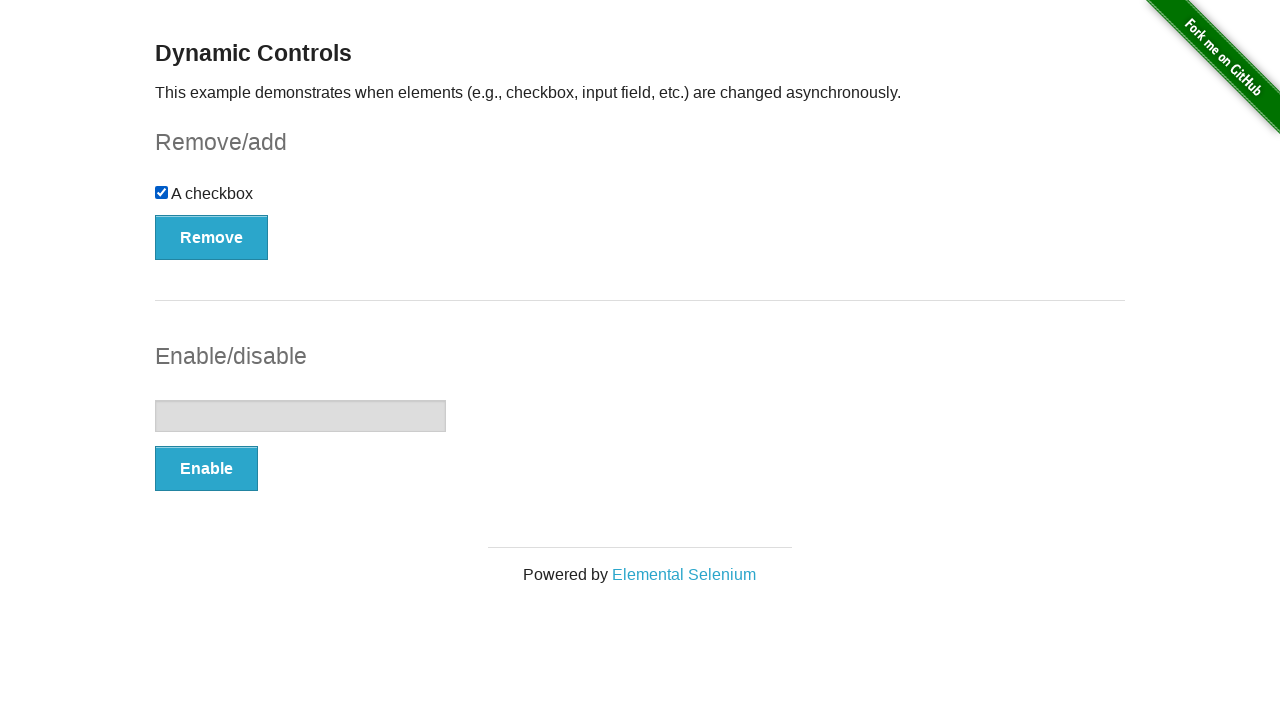

Clicked Remove button to remove checkbox at (212, 237) on [onclick='swapCheckbox()']
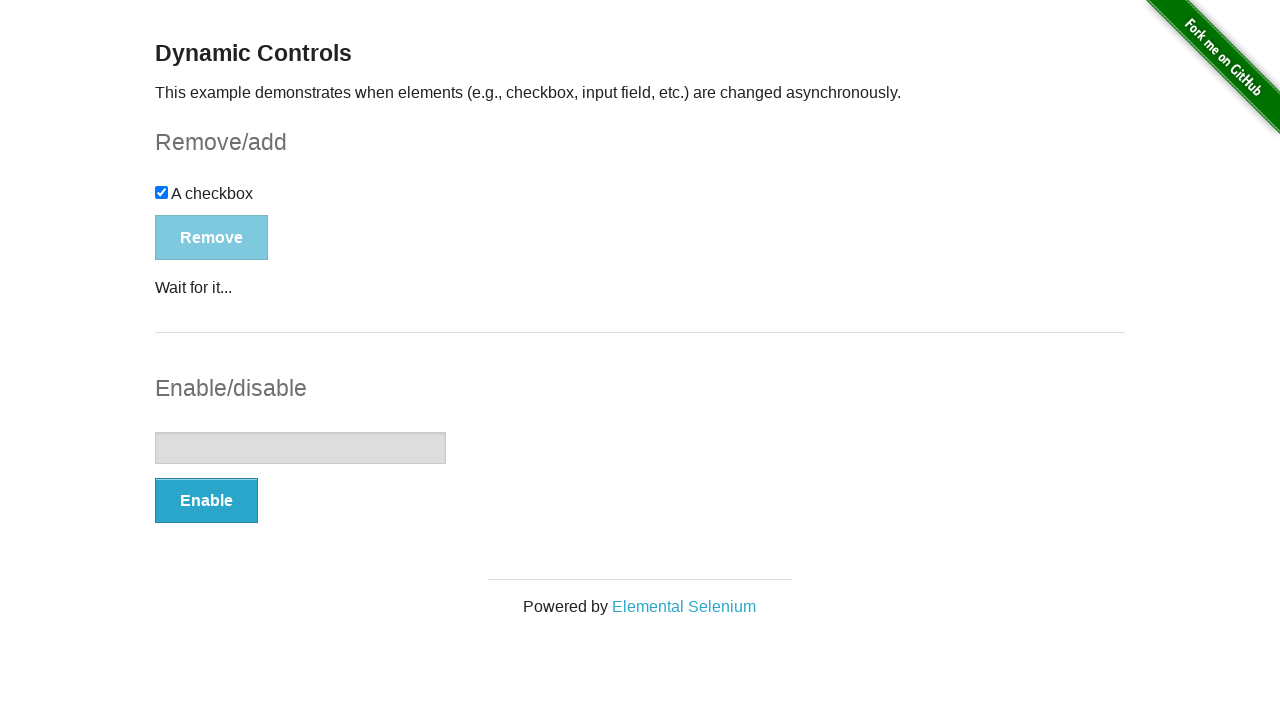

Loading spinner disappeared after checkbox operation
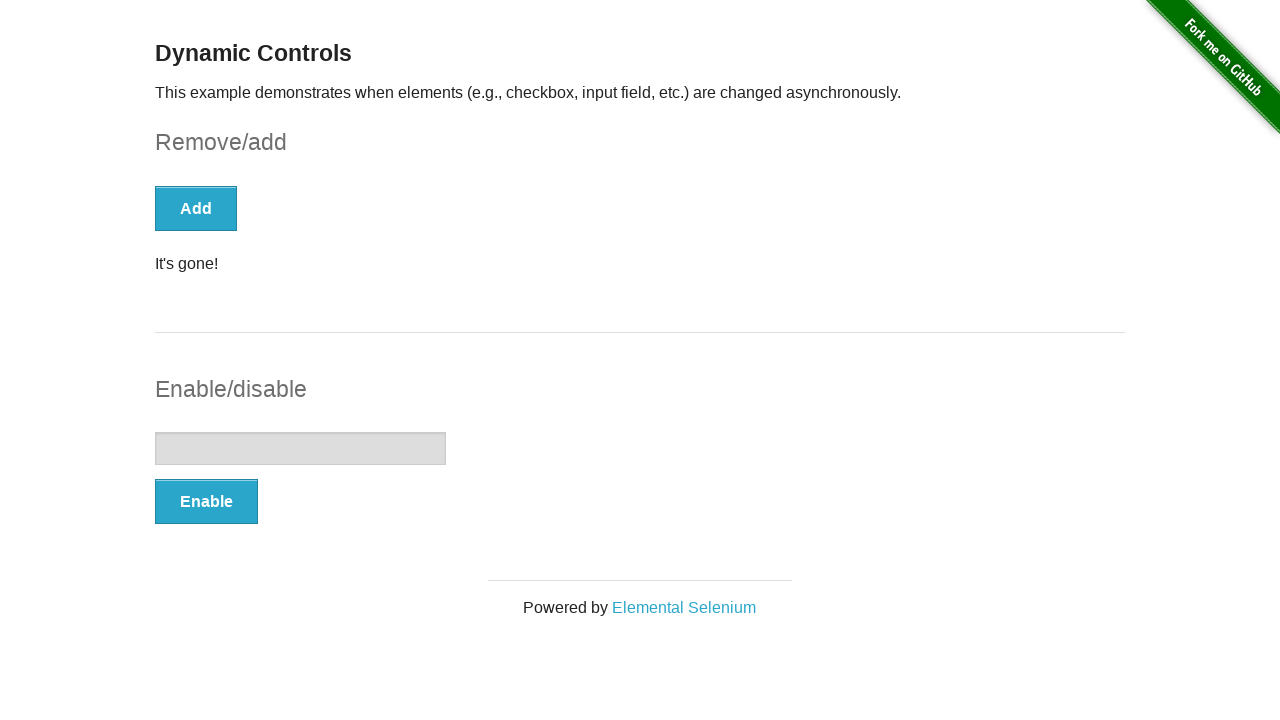

Located enable/disable input button (iteration 1)
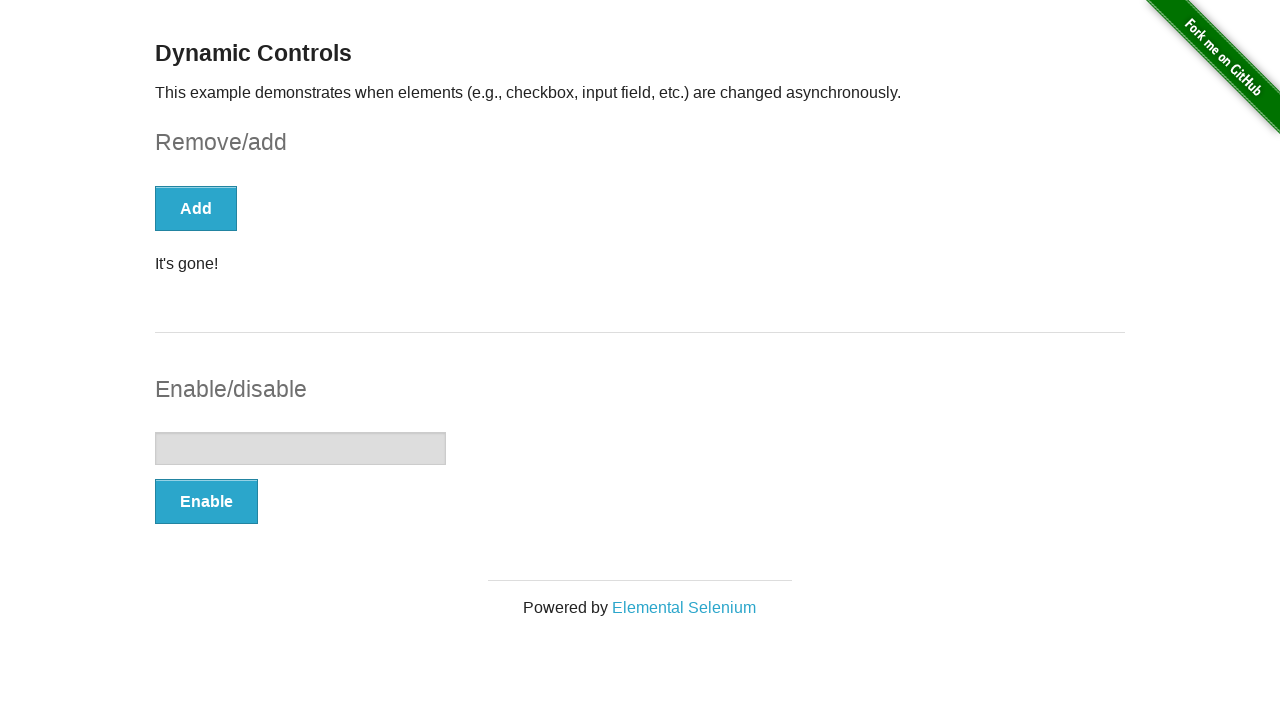

Clicked Enable button to enable input at (206, 501) on [onclick='swapInput()']
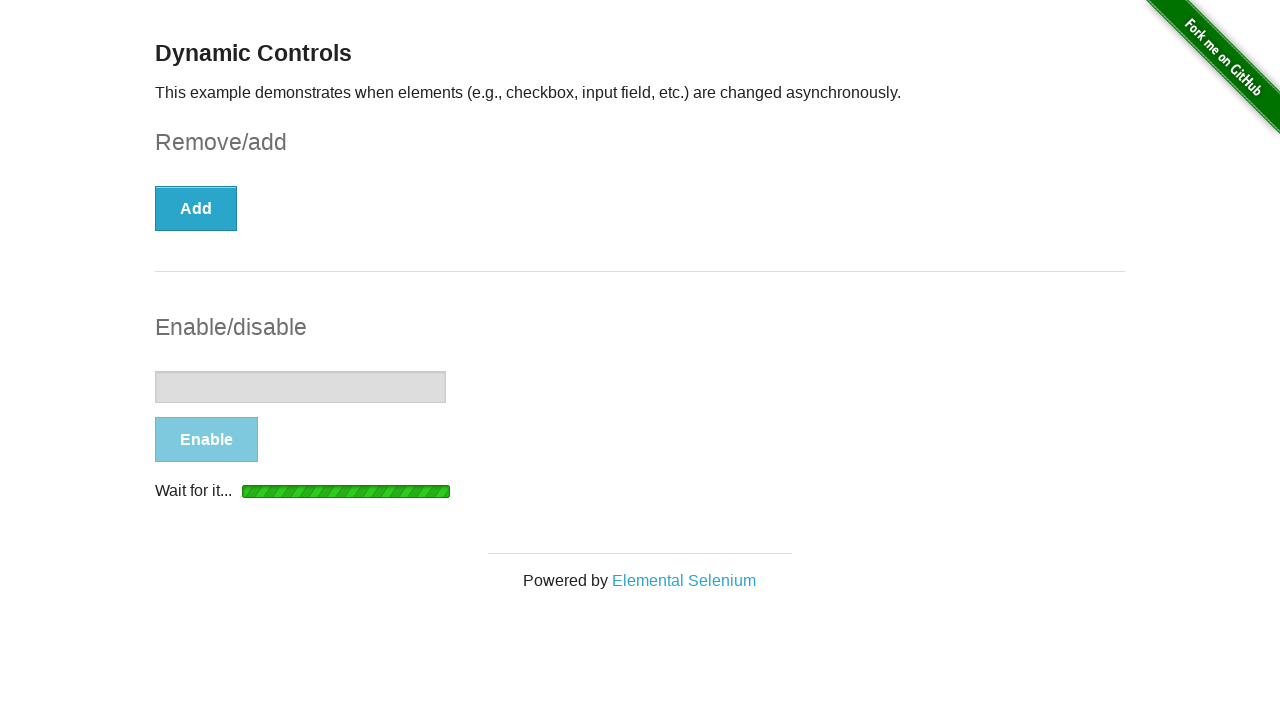

Loading spinner disappeared after input operation
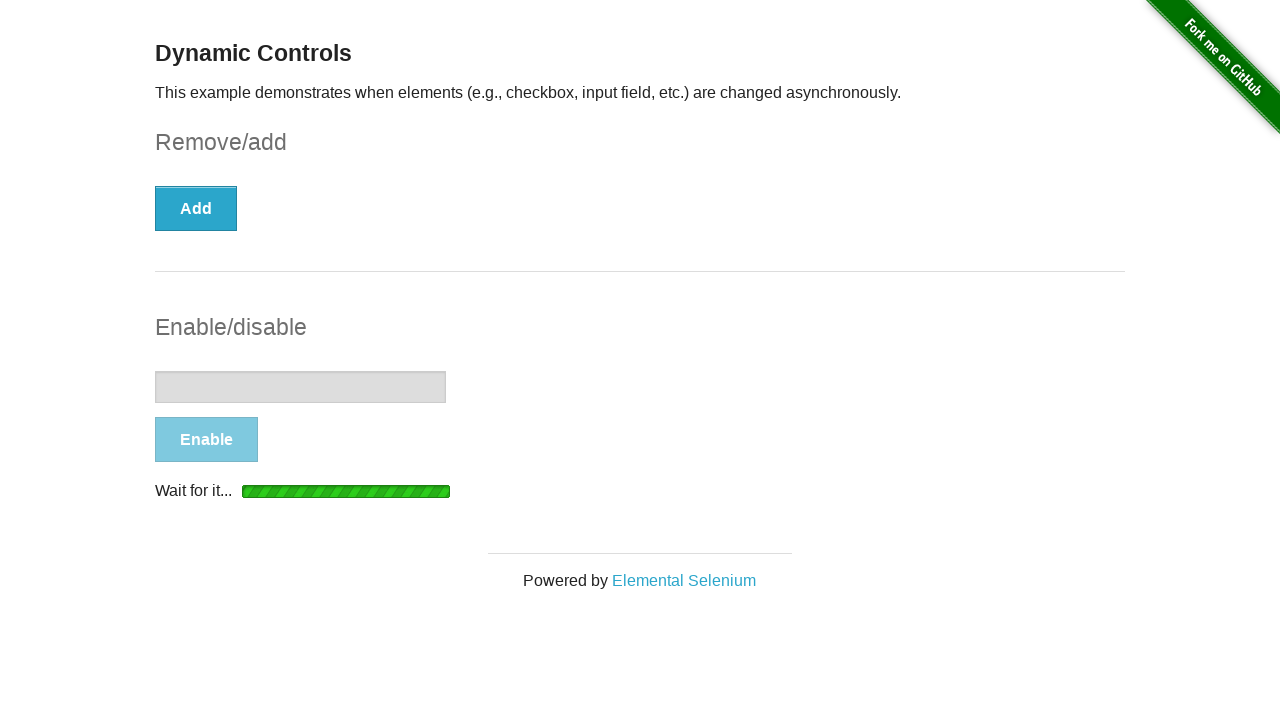

Located add/remove checkbox button (iteration 2)
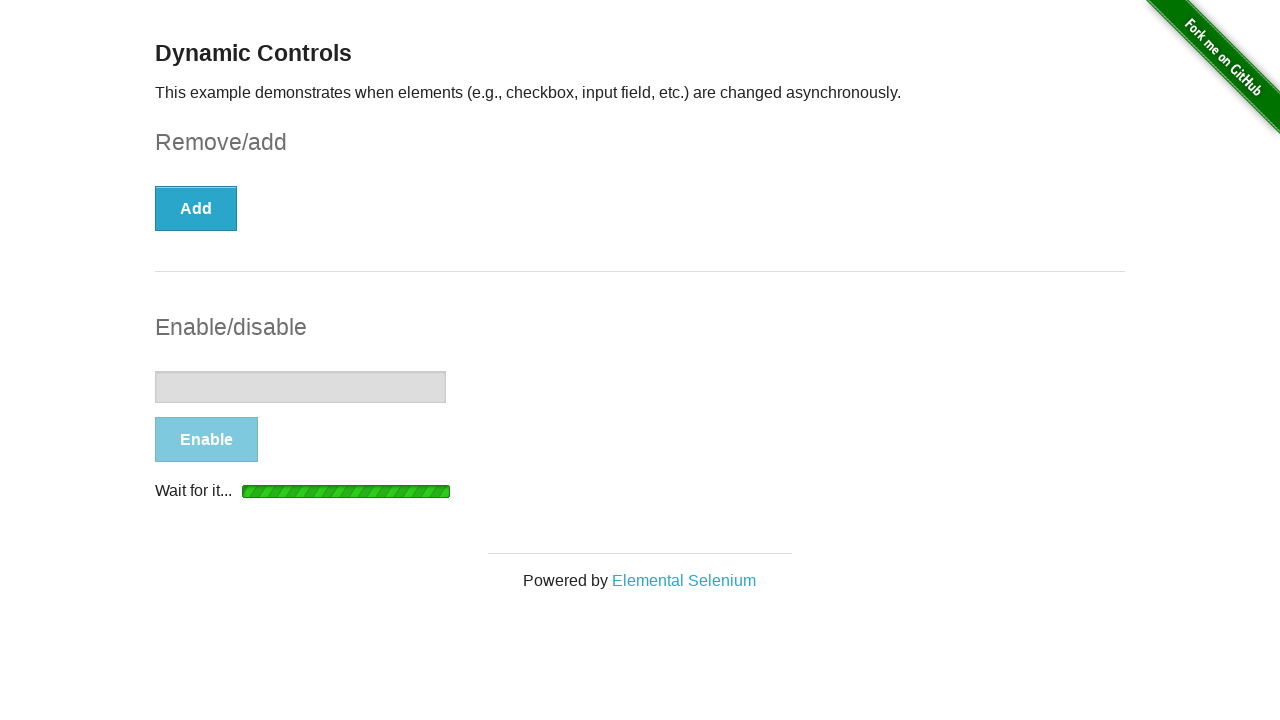

Clicked Add button to add checkbox at (196, 208) on [onclick='swapCheckbox()']
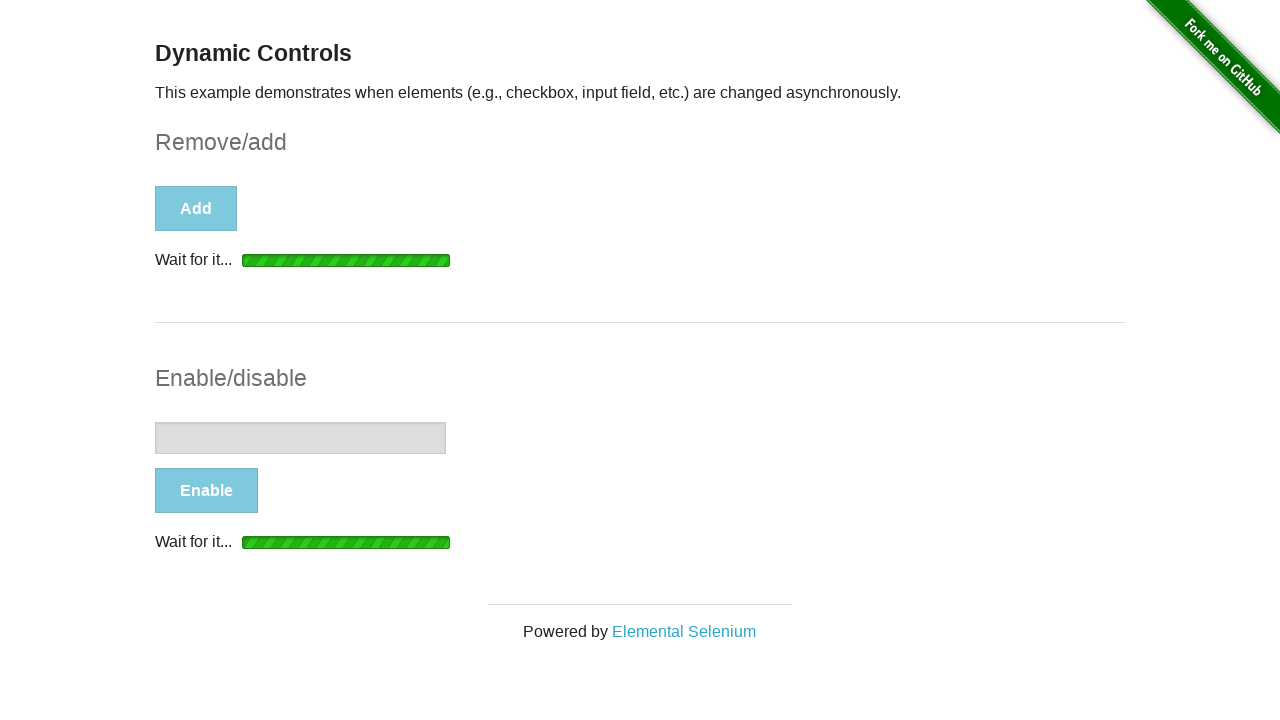

Loading spinner disappeared after checkbox operation
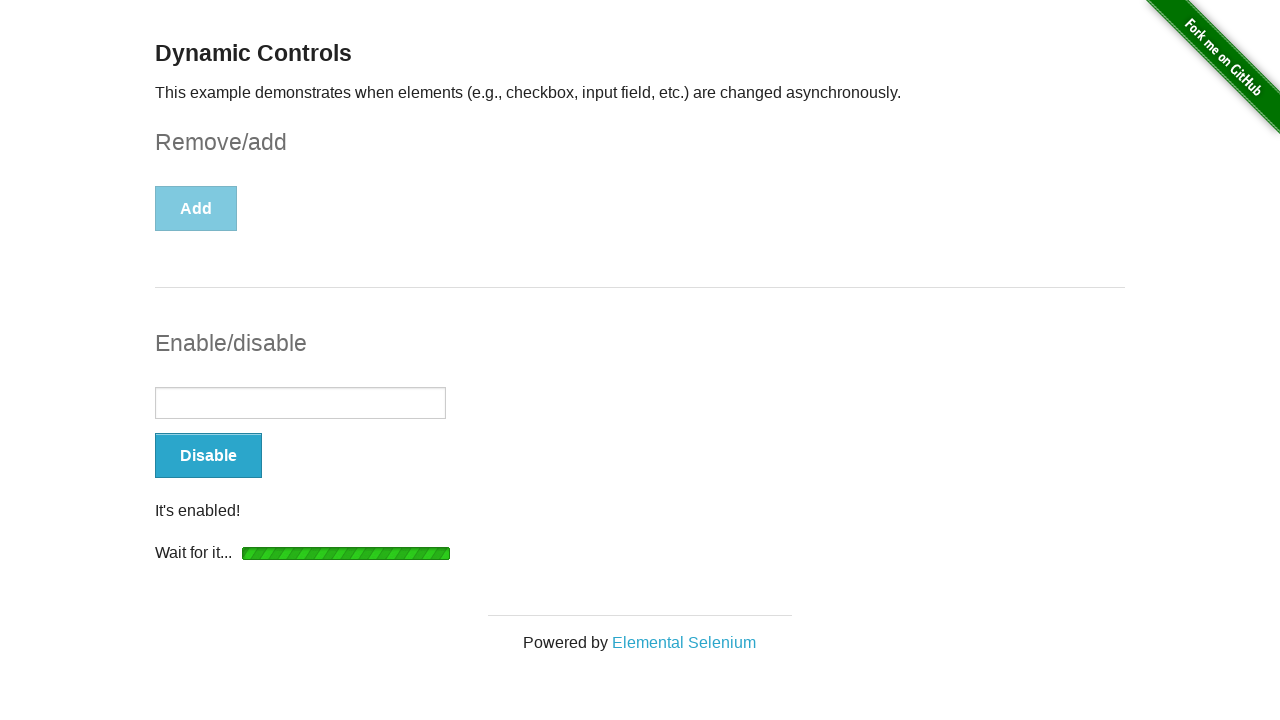

Located enable/disable input button (iteration 2)
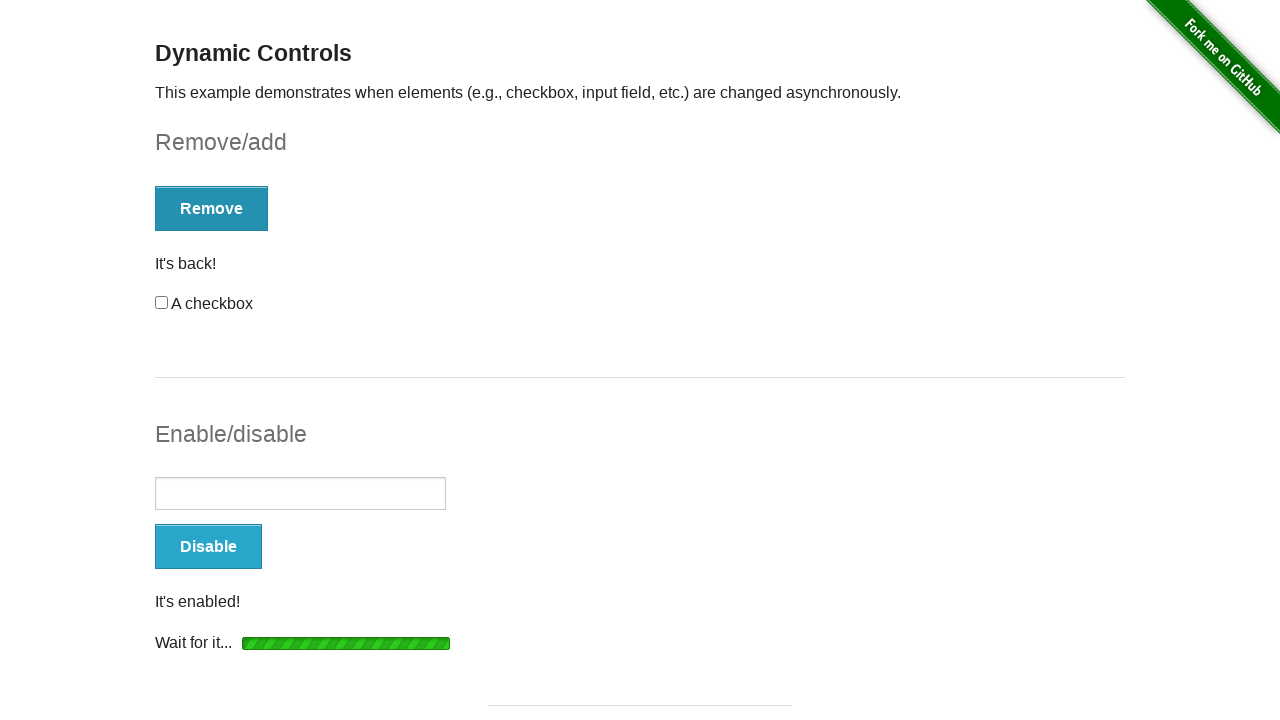

Filled text input with 'Test' before disabling on input[type='text']
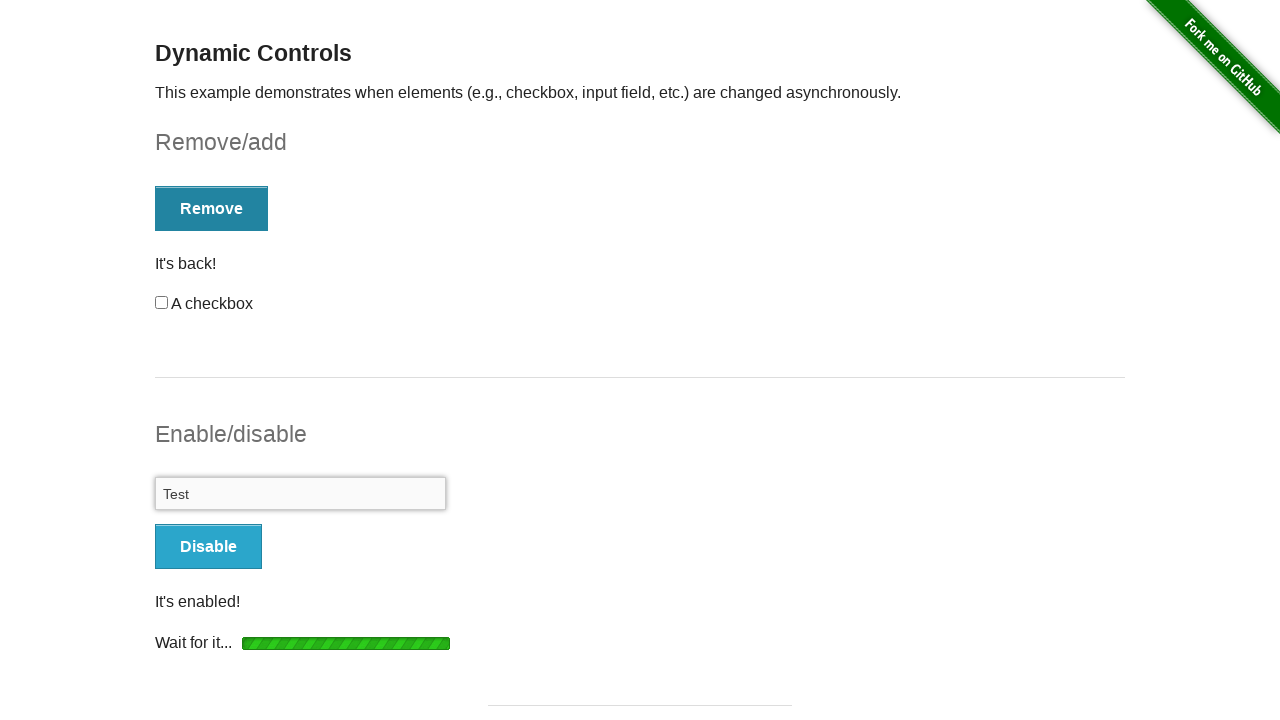

Clicked Disable button to disable input at (208, 546) on [onclick='swapInput()']
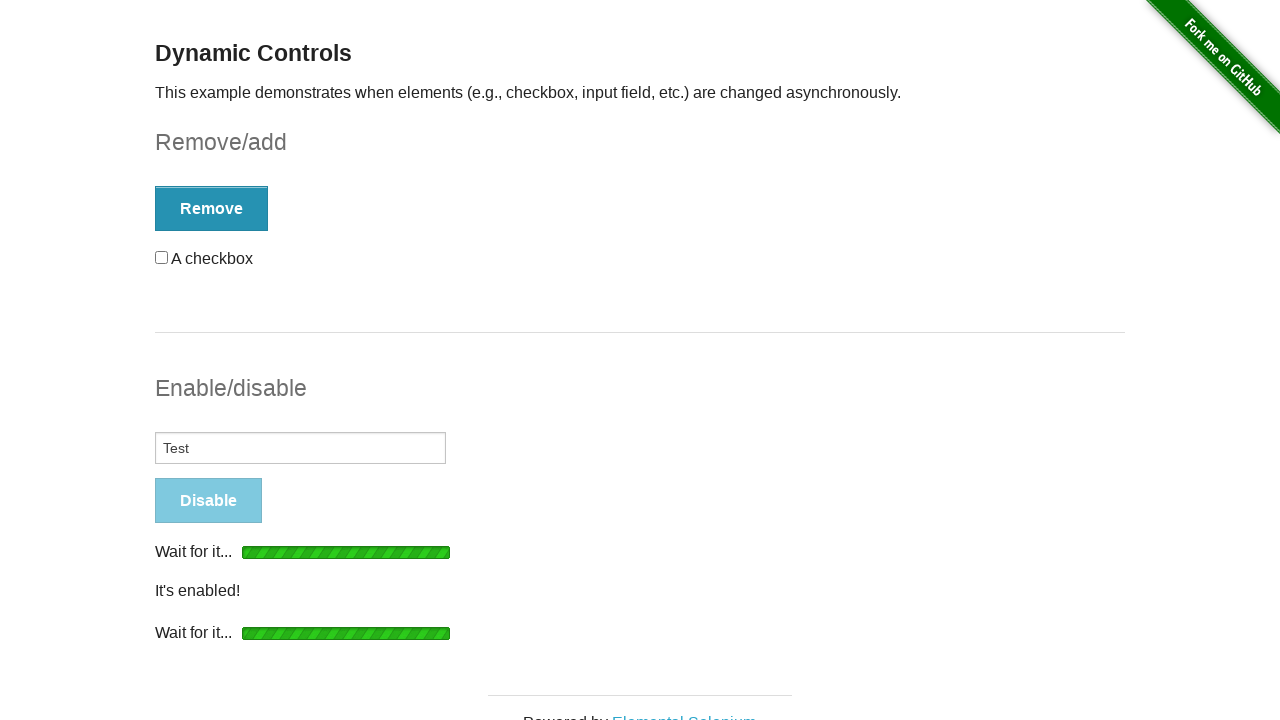

Loading spinner disappeared after input operation
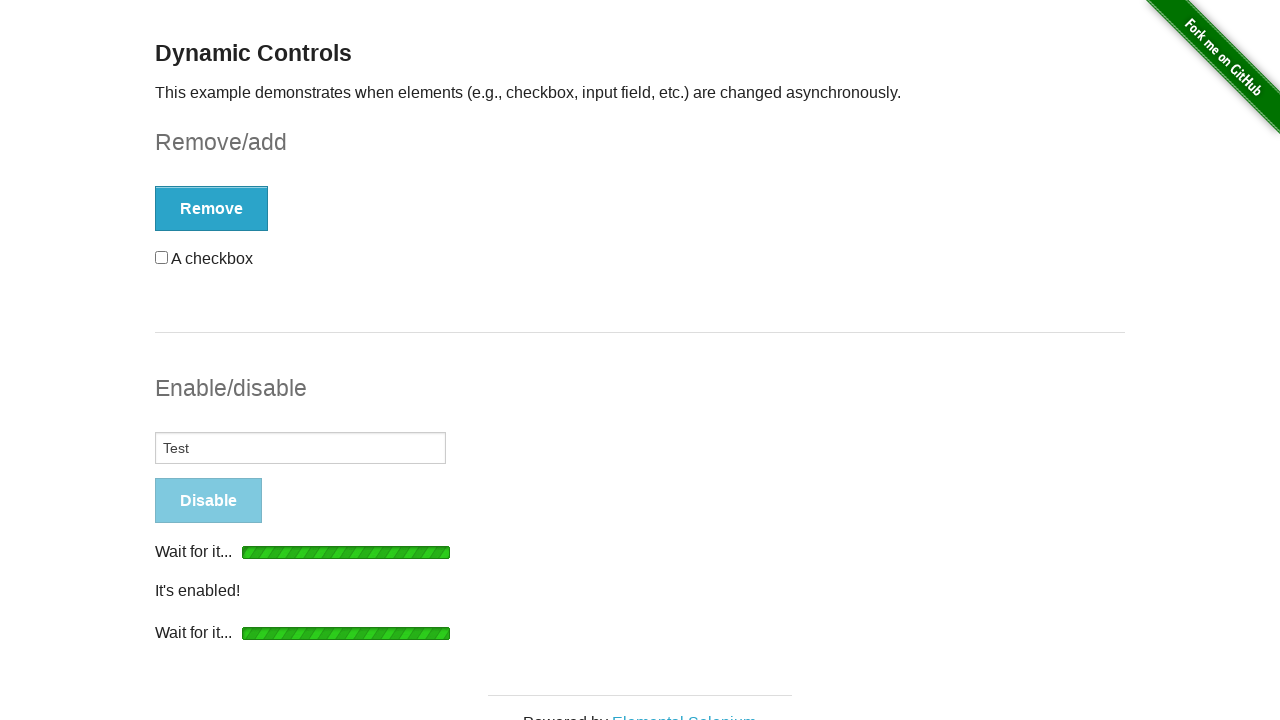

Located add/remove checkbox button (iteration 3)
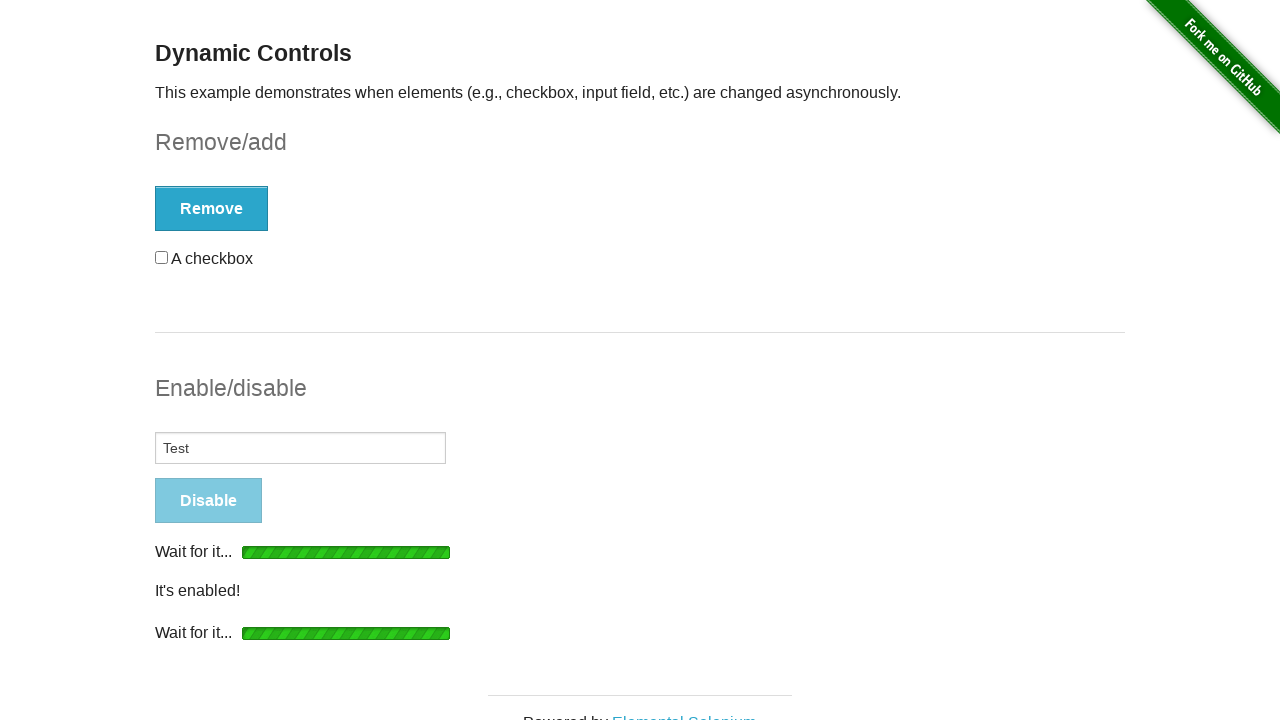

Clicked checkbox before removal at (162, 257) on input[type='checkbox']
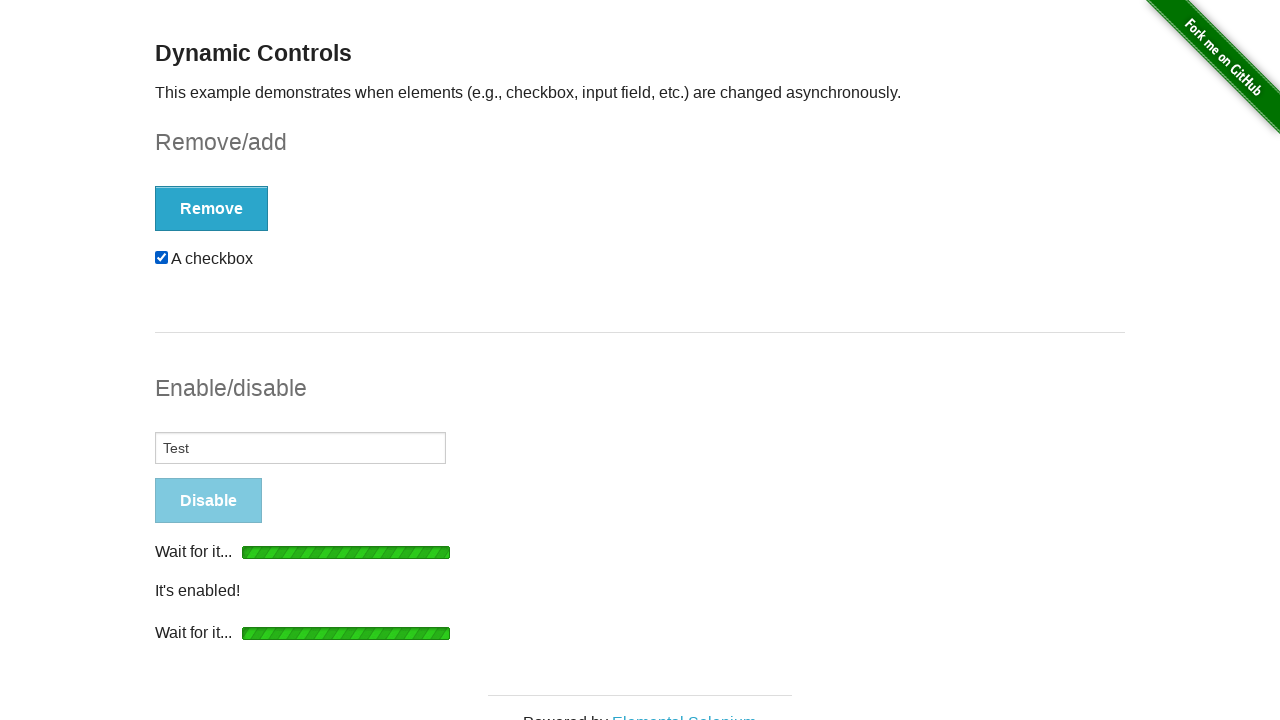

Clicked Remove button to remove checkbox at (212, 208) on [onclick='swapCheckbox()']
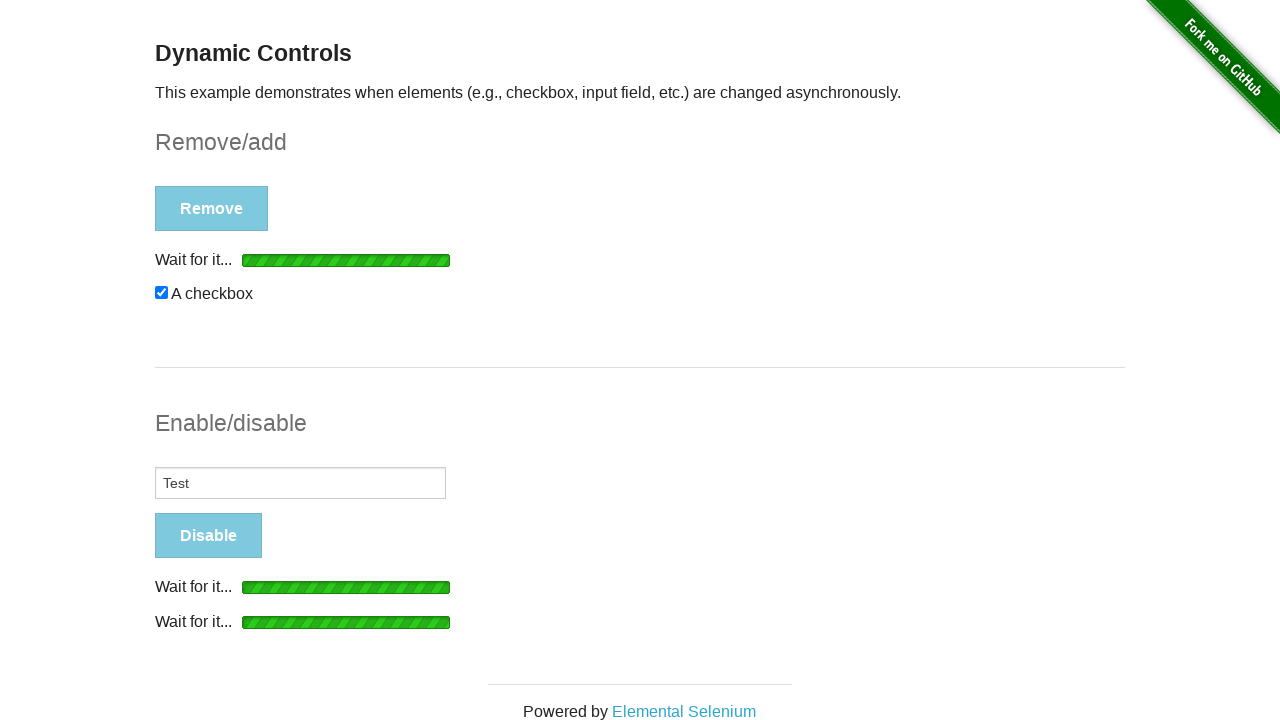

Loading spinner disappeared after checkbox operation
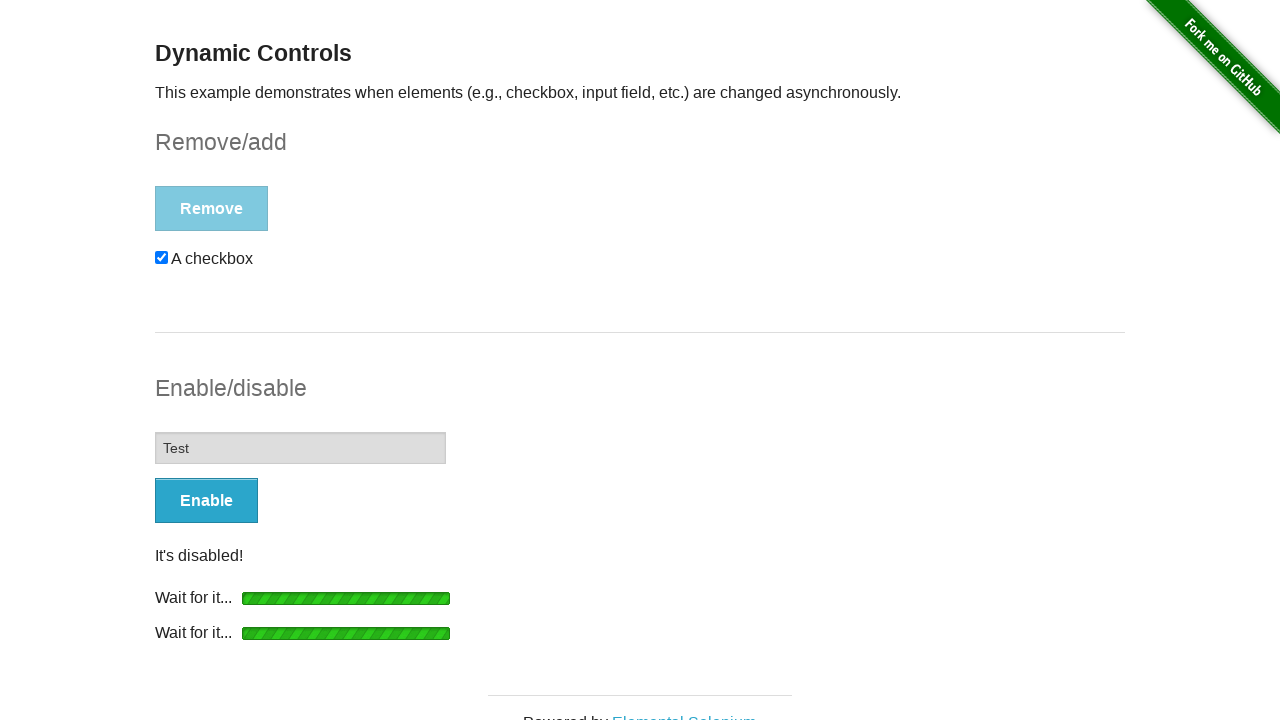

Located enable/disable input button (iteration 3)
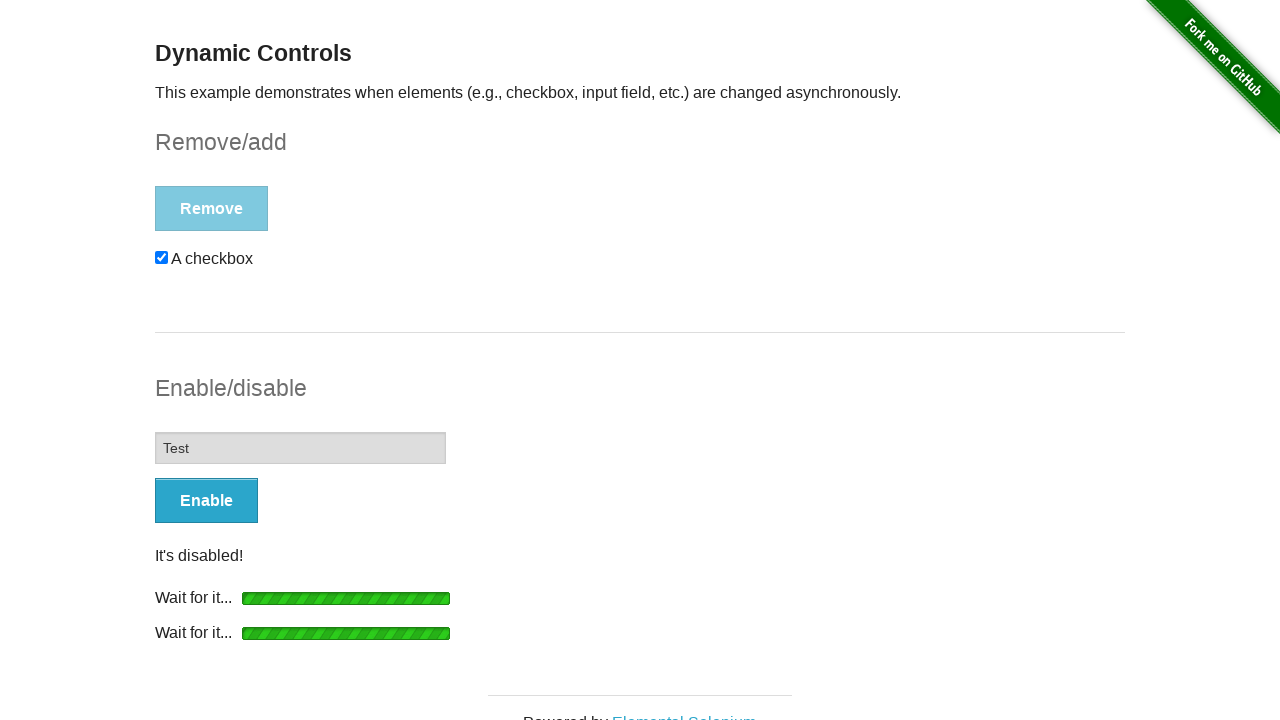

Clicked Enable button to enable input at (206, 501) on [onclick='swapInput()']
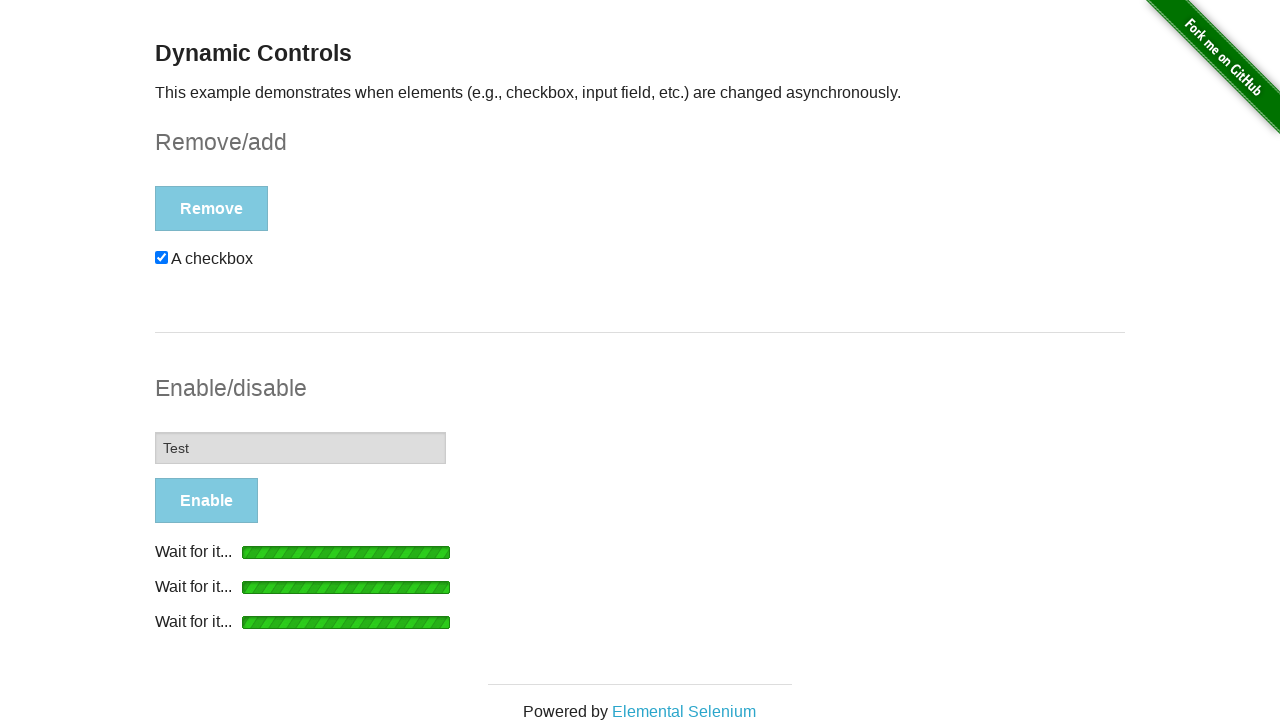

Loading spinner disappeared after input operation
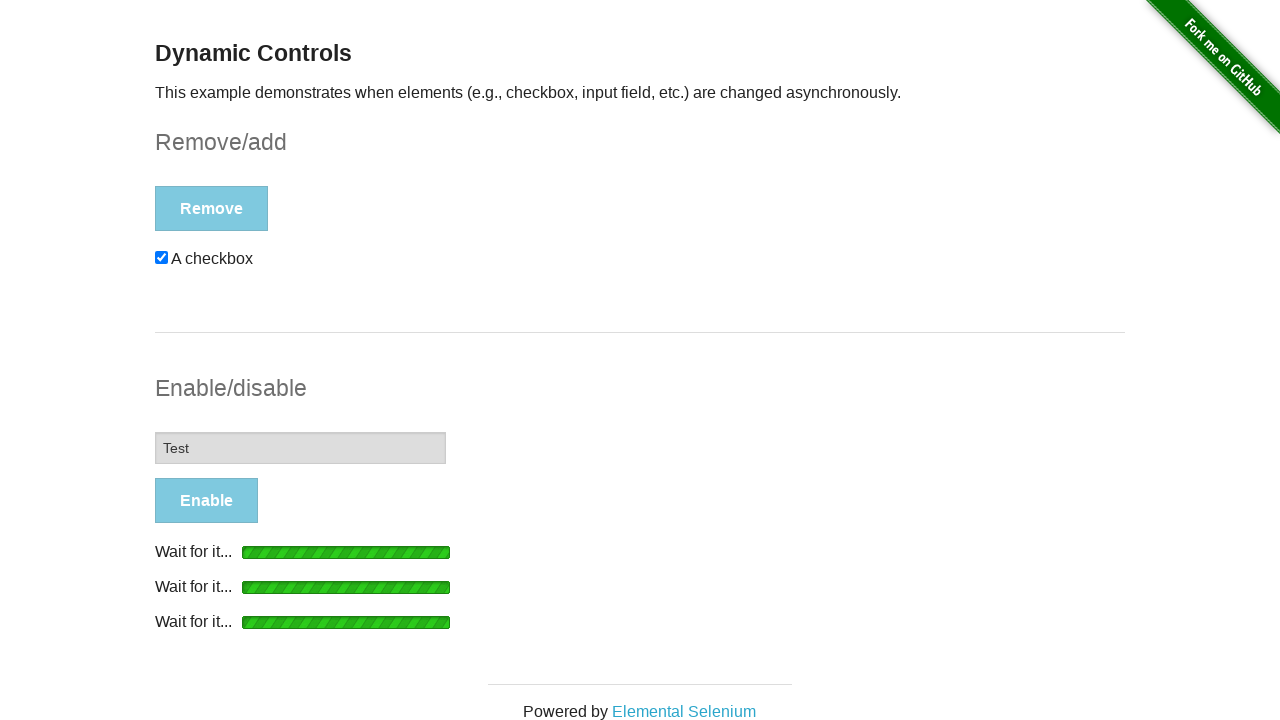

Navigated back to previous page
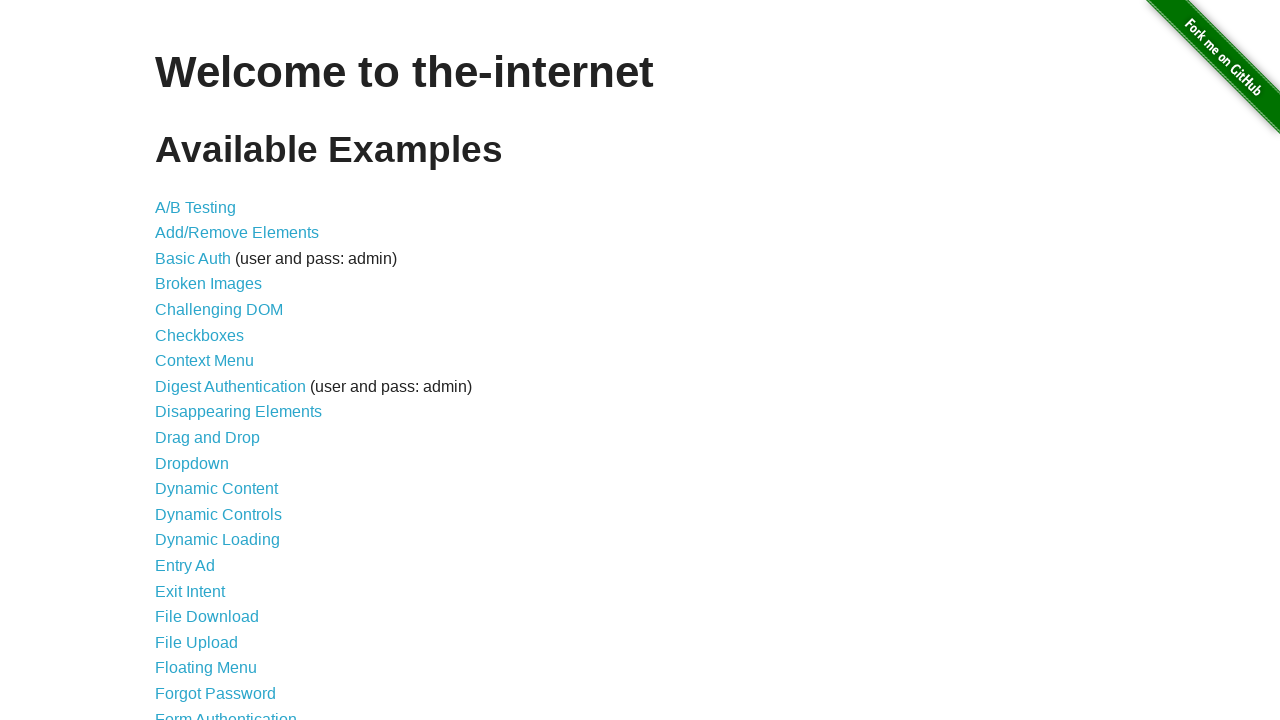

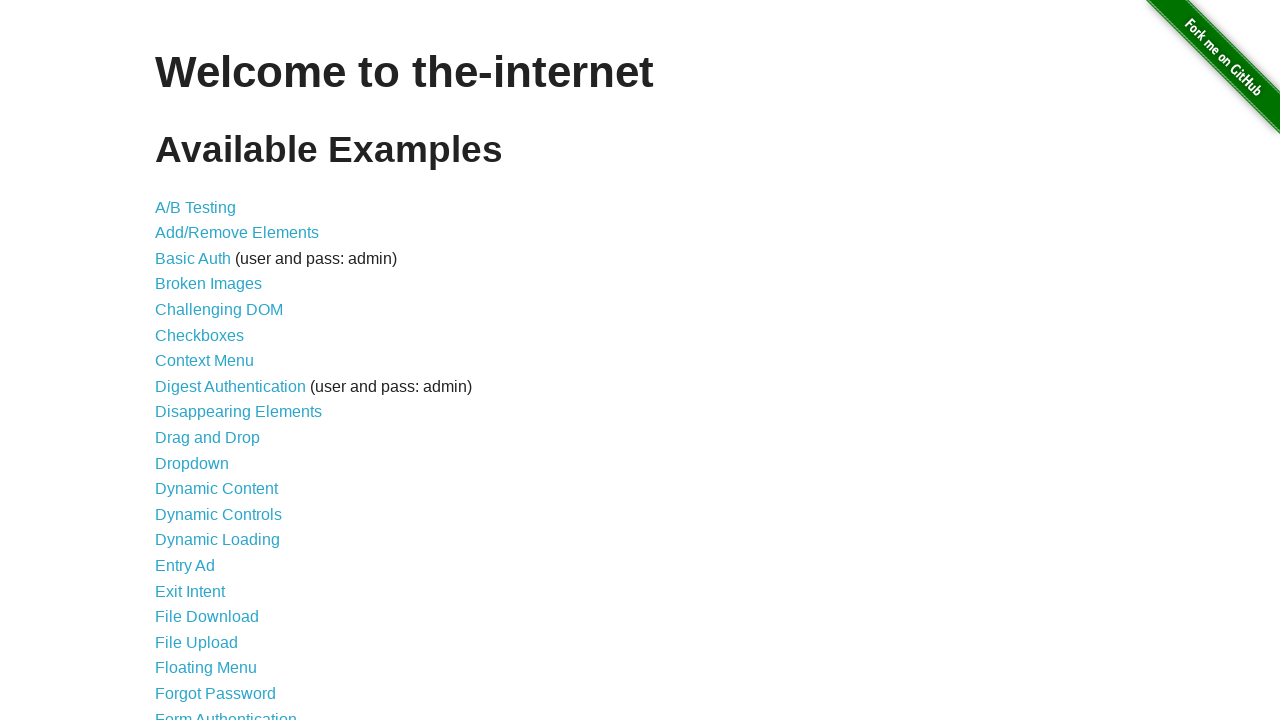